Tests clicking a button that triggers a confirm dialog and dismissing it, then verifying the result text

Starting URL: https://demoqa.com/alerts

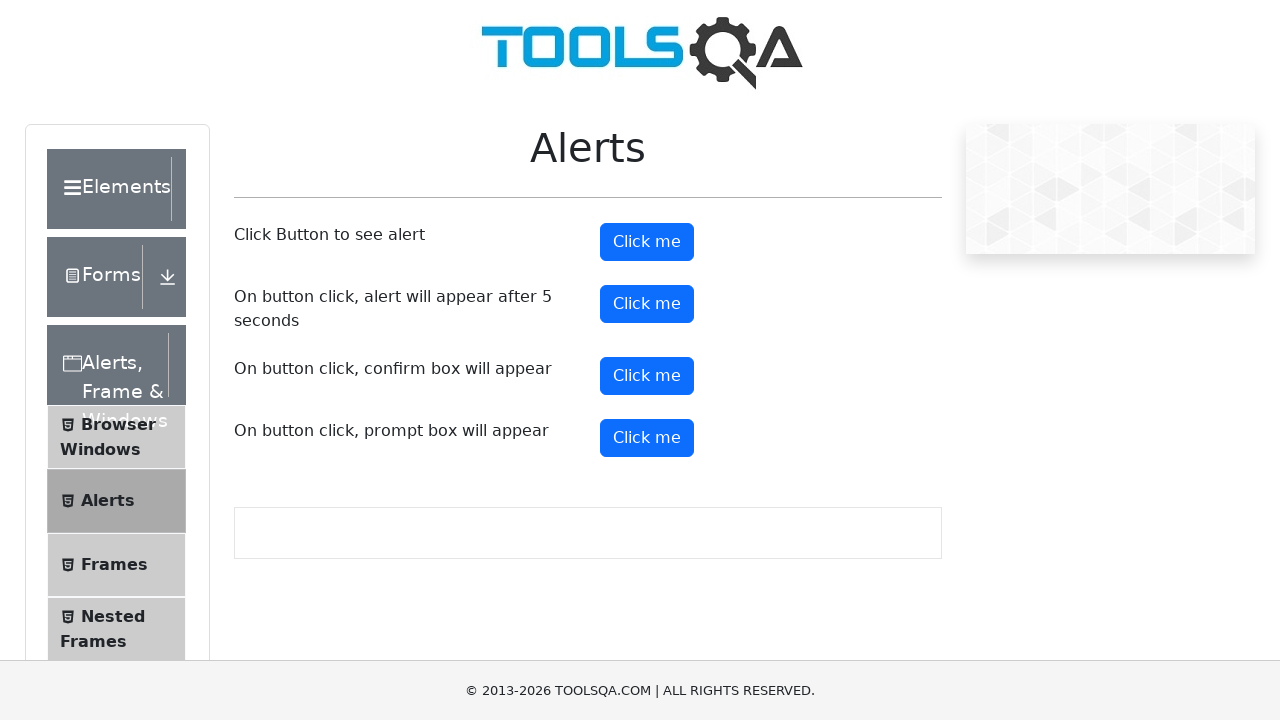

Set up dialog handler to dismiss any confirm dialogs
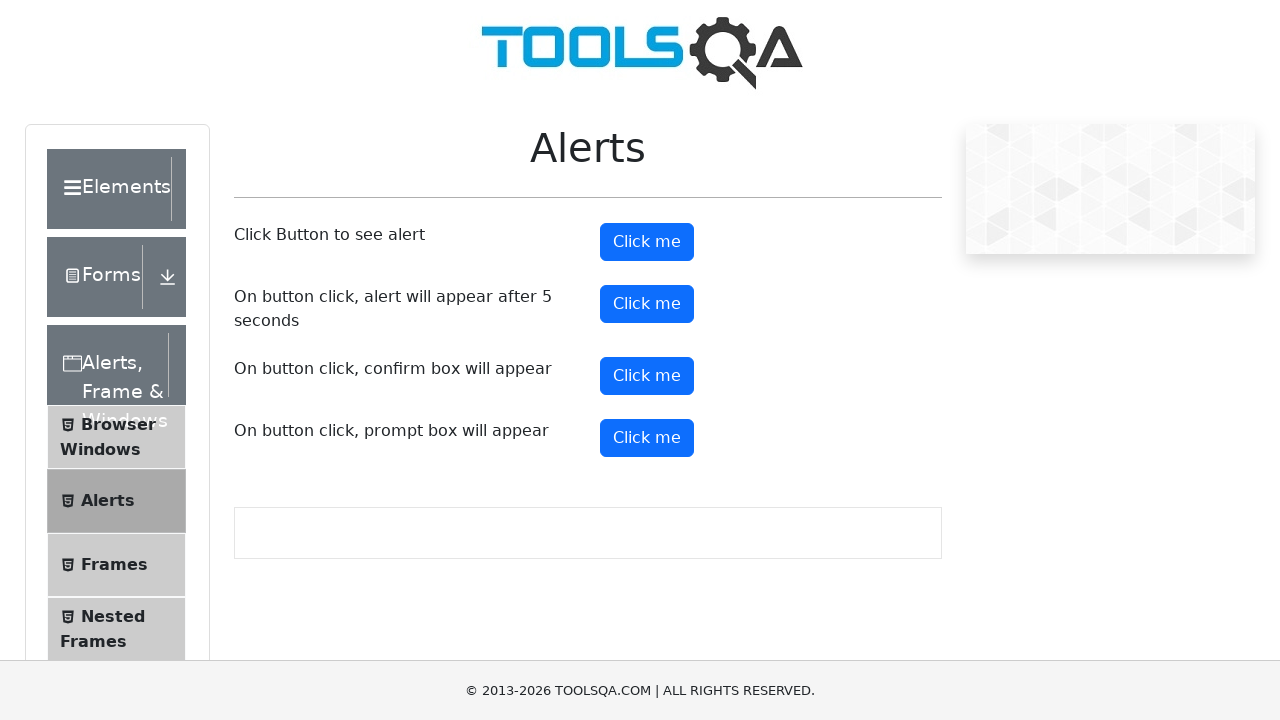

Clicked confirm button to trigger the confirm dialog at (647, 376) on #confirmButton
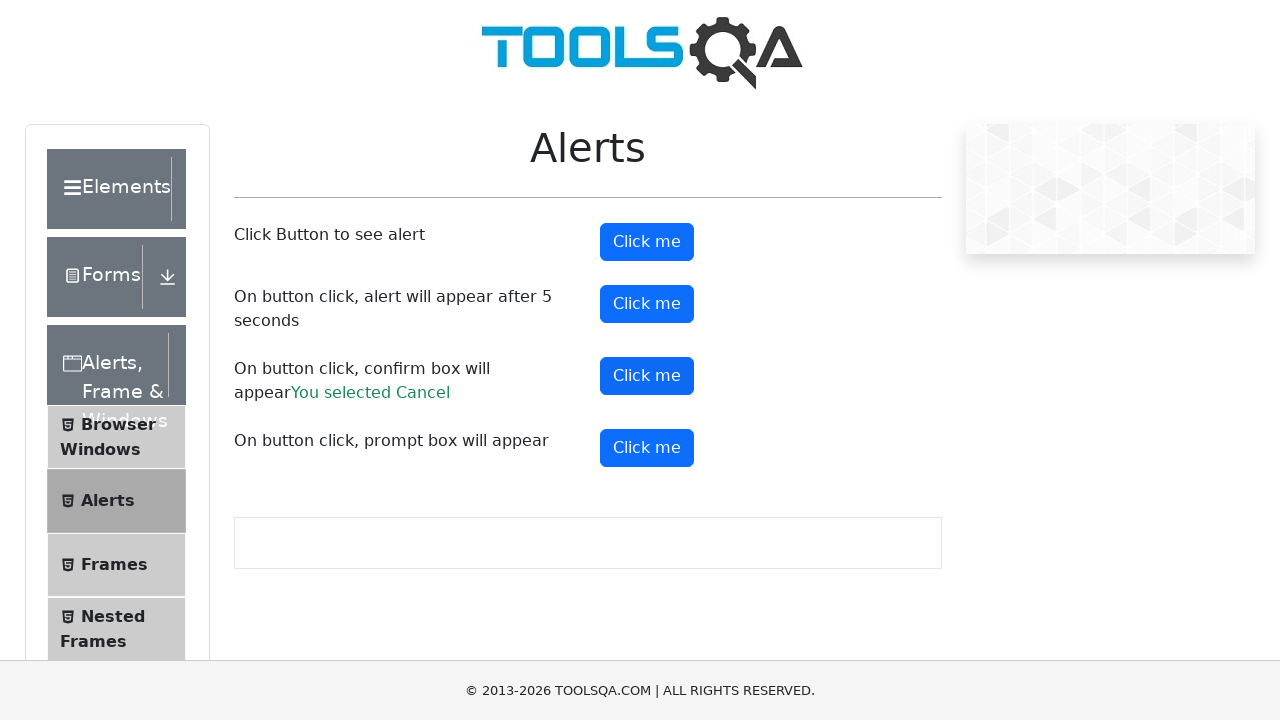

Waited for confirm result element to appear
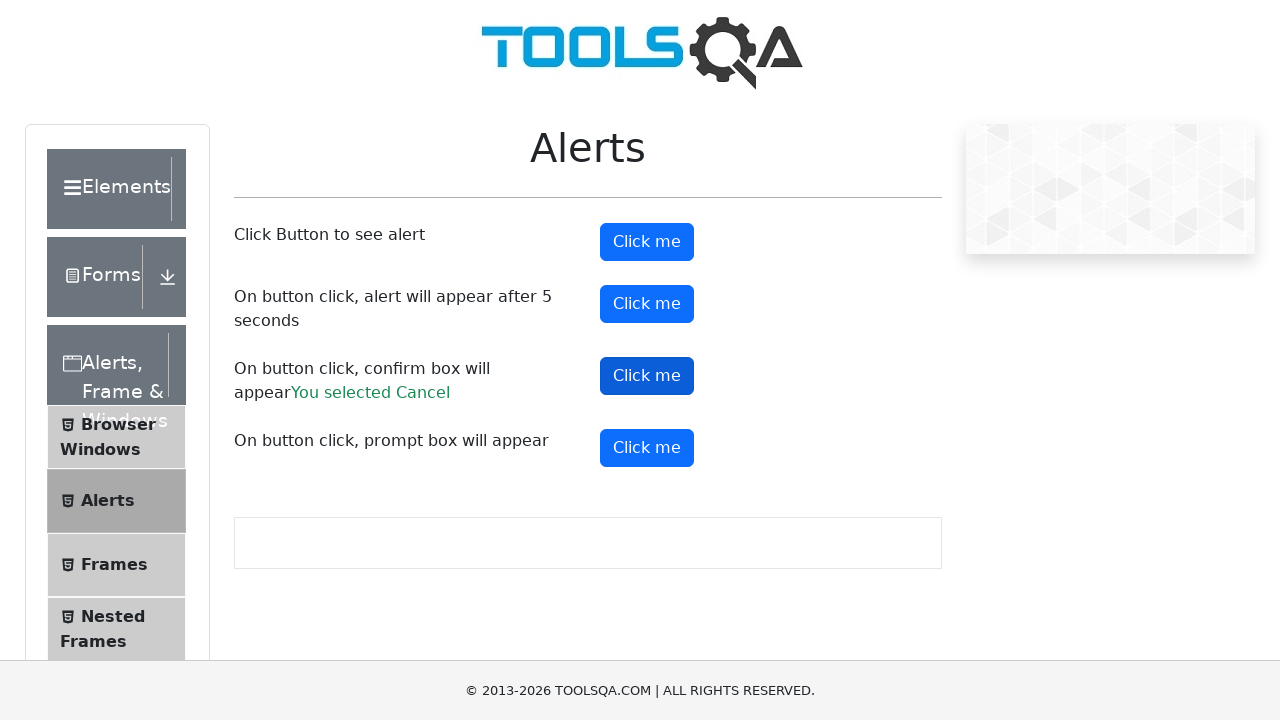

Verified that result text contains 'Cancel' after dismissing the dialog
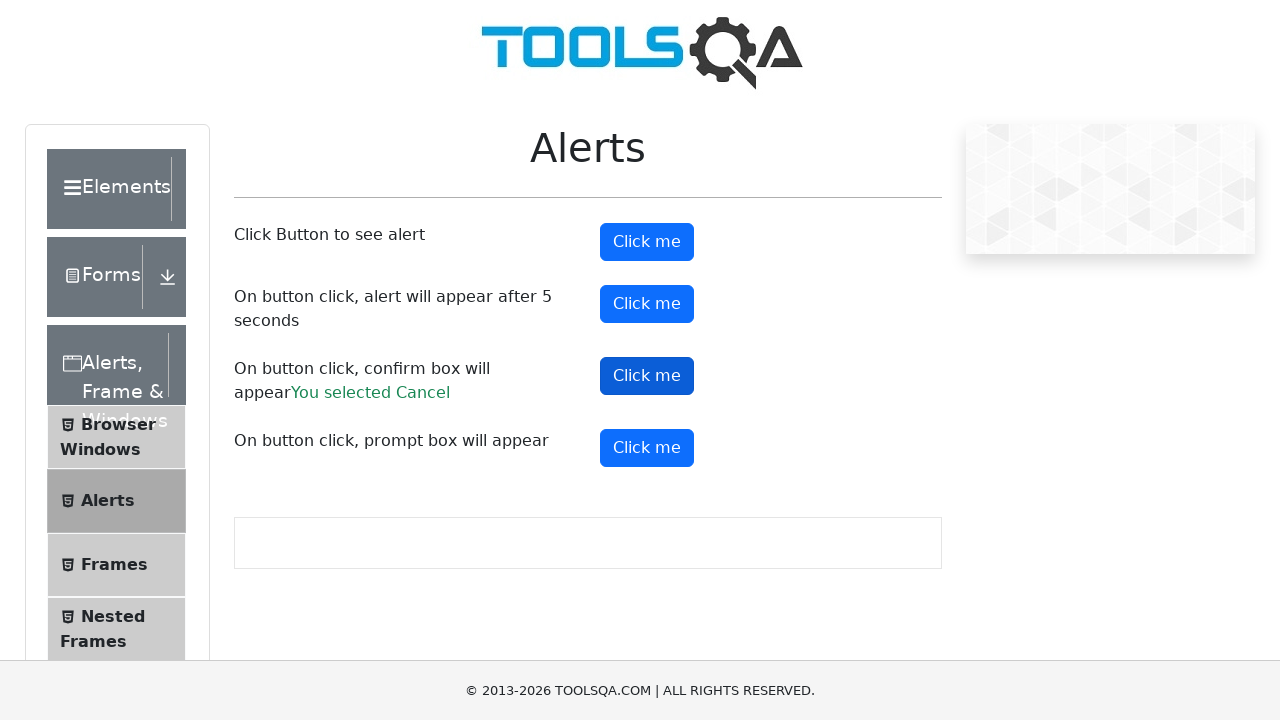

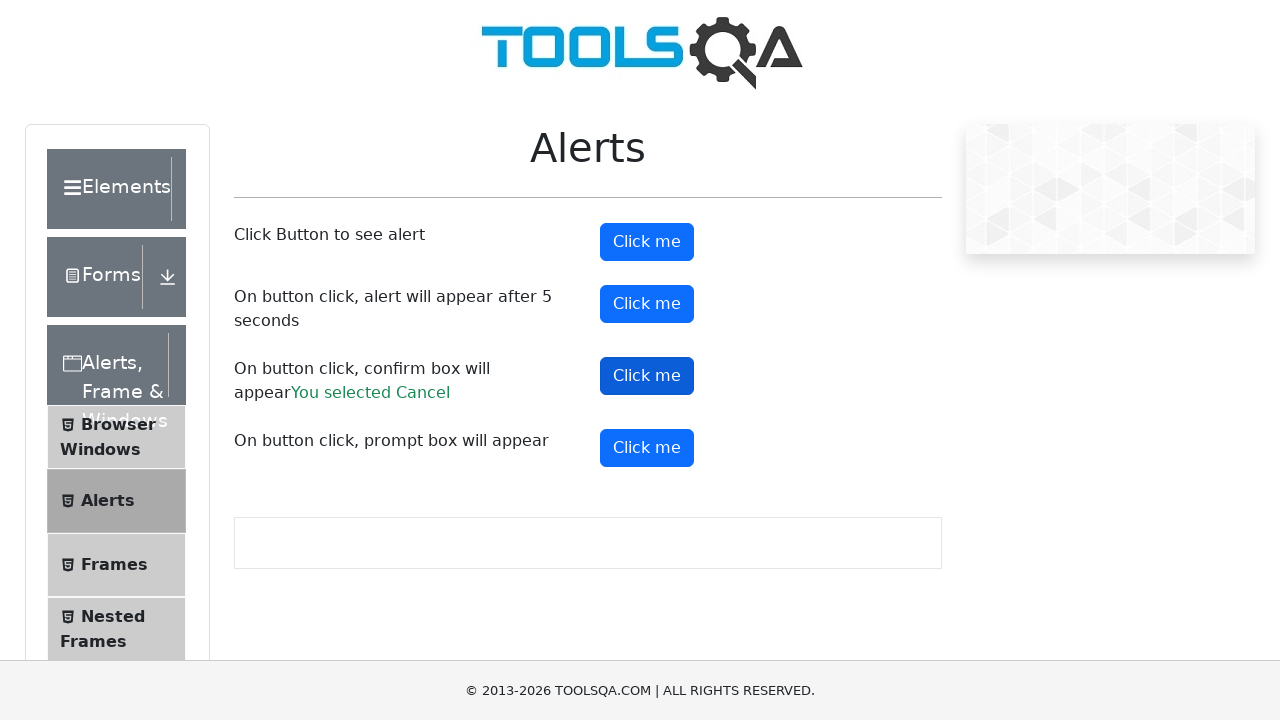